Tests drag and drop functionality by dragging an image element into a trash container within an iframe on a demo site.

Starting URL: https://www.globalsqa.com/demo-site/draganddrop/

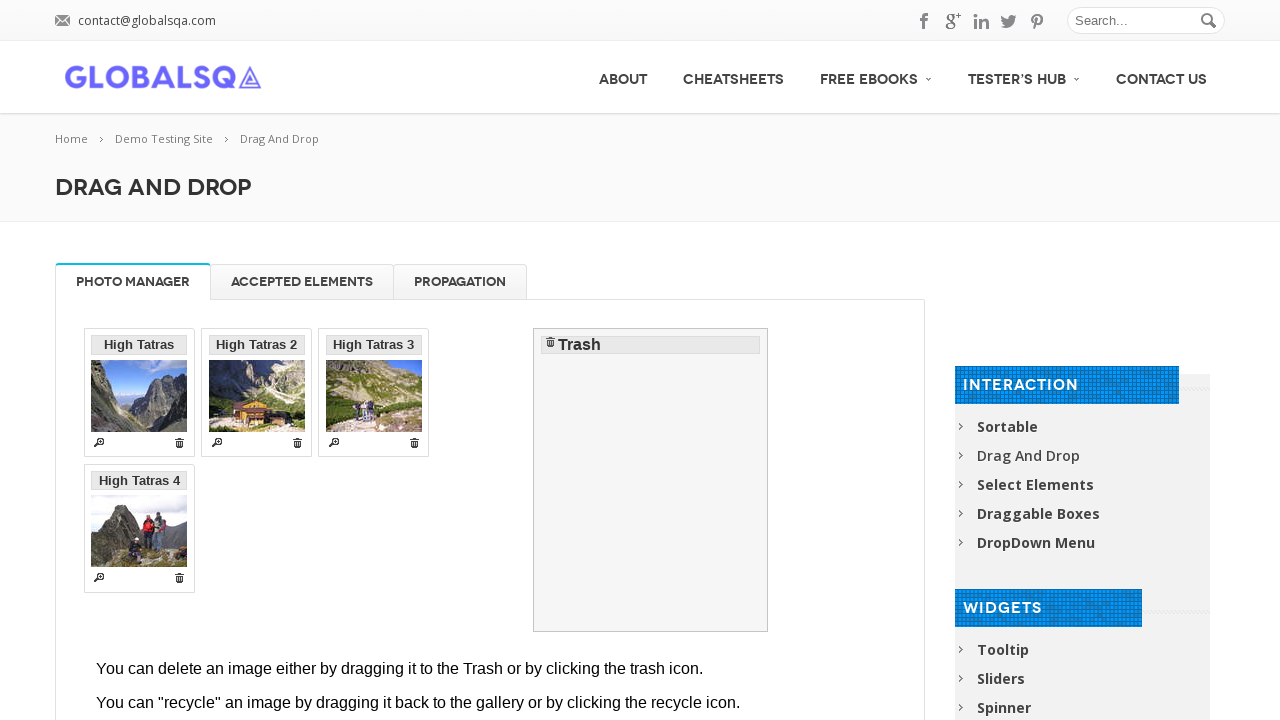

Waited for iframes to be present on the page
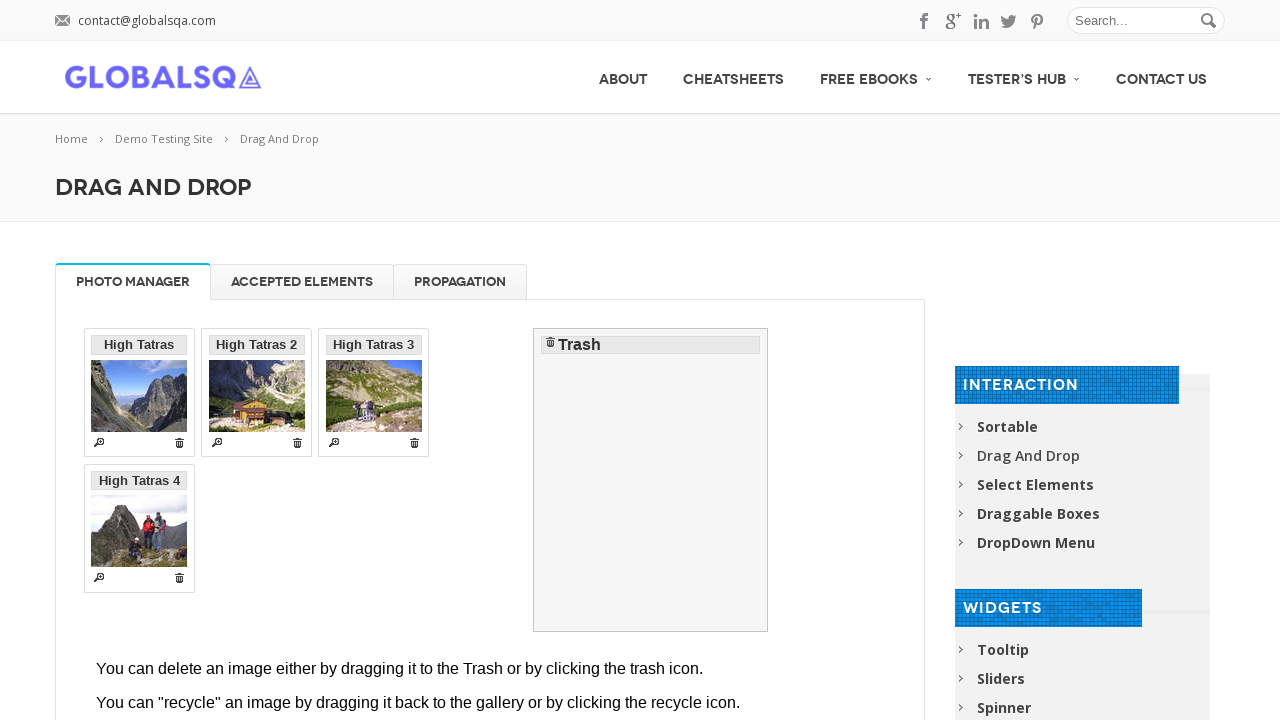

Searched through frames to find the one containing the drag and drop image
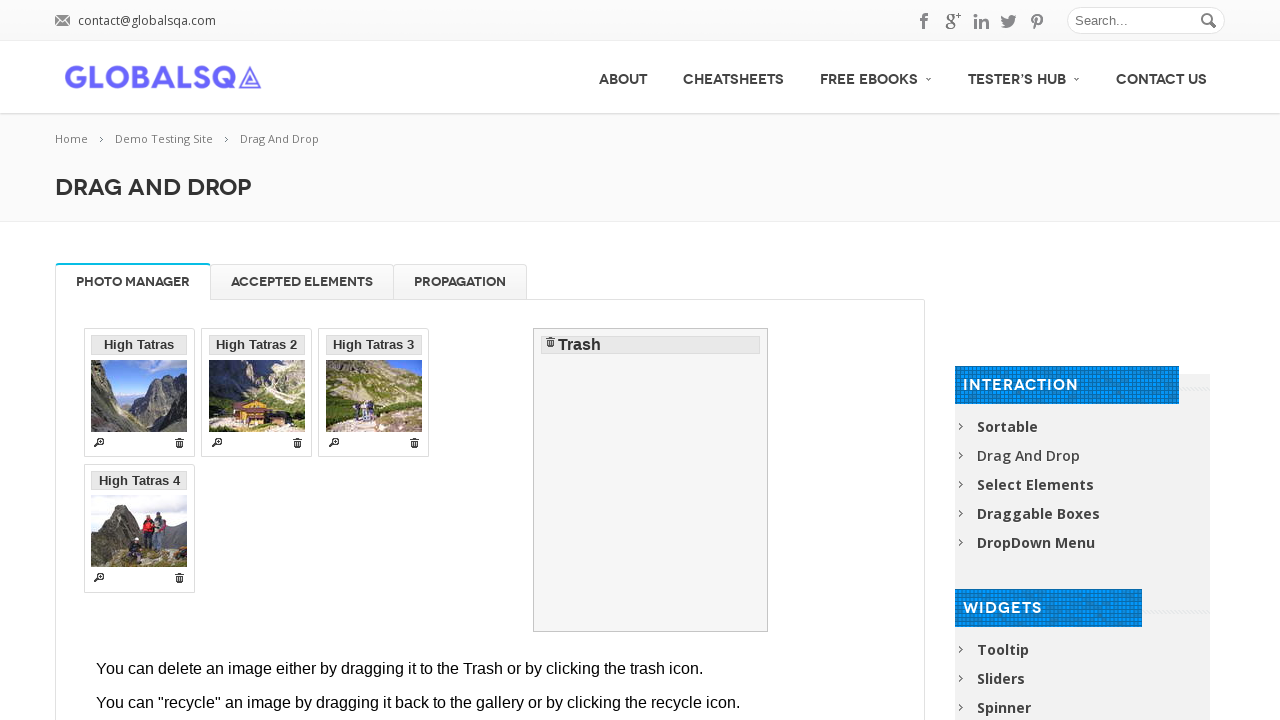

Located the target iframe containing drag and drop elements
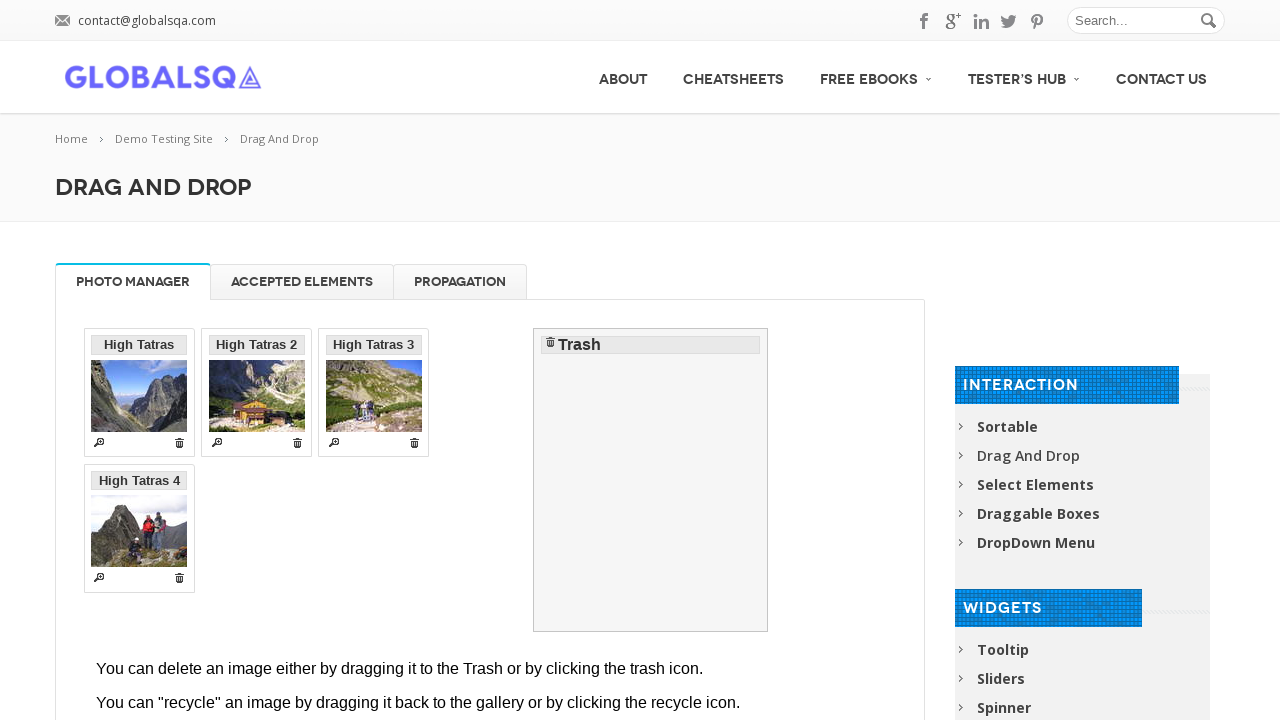

Located the chalet image to drag
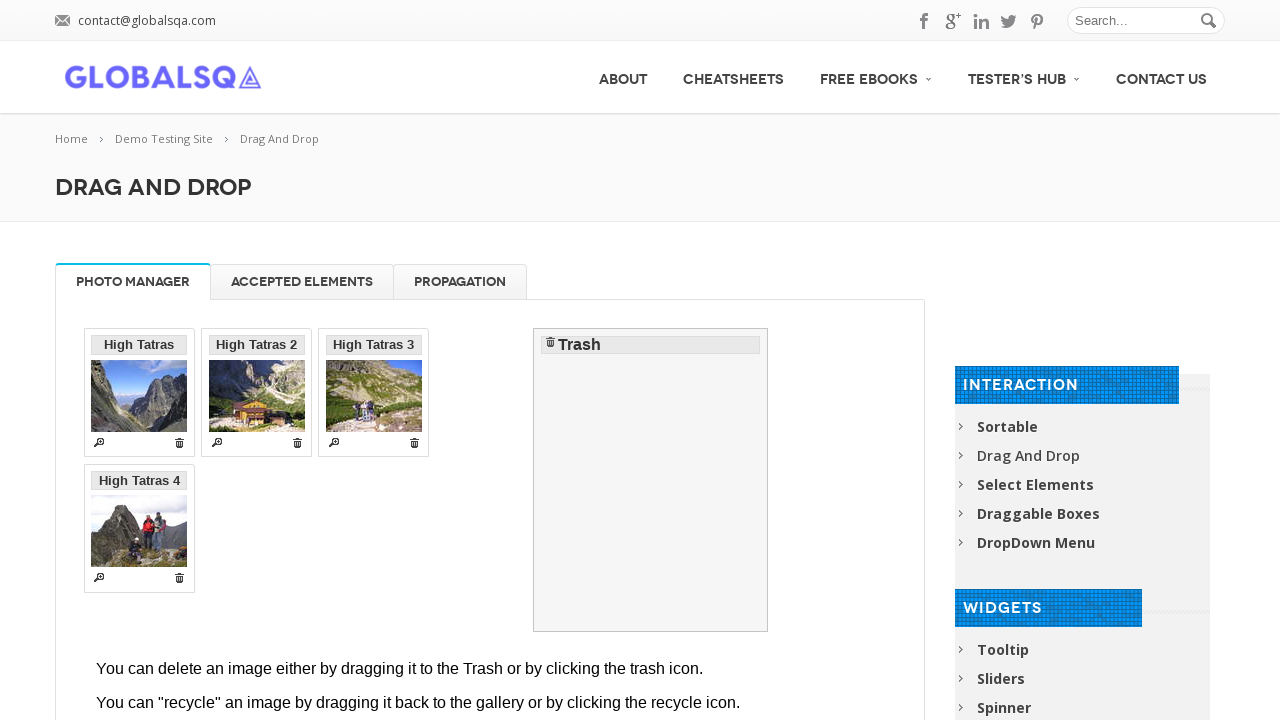

Located the trash container element
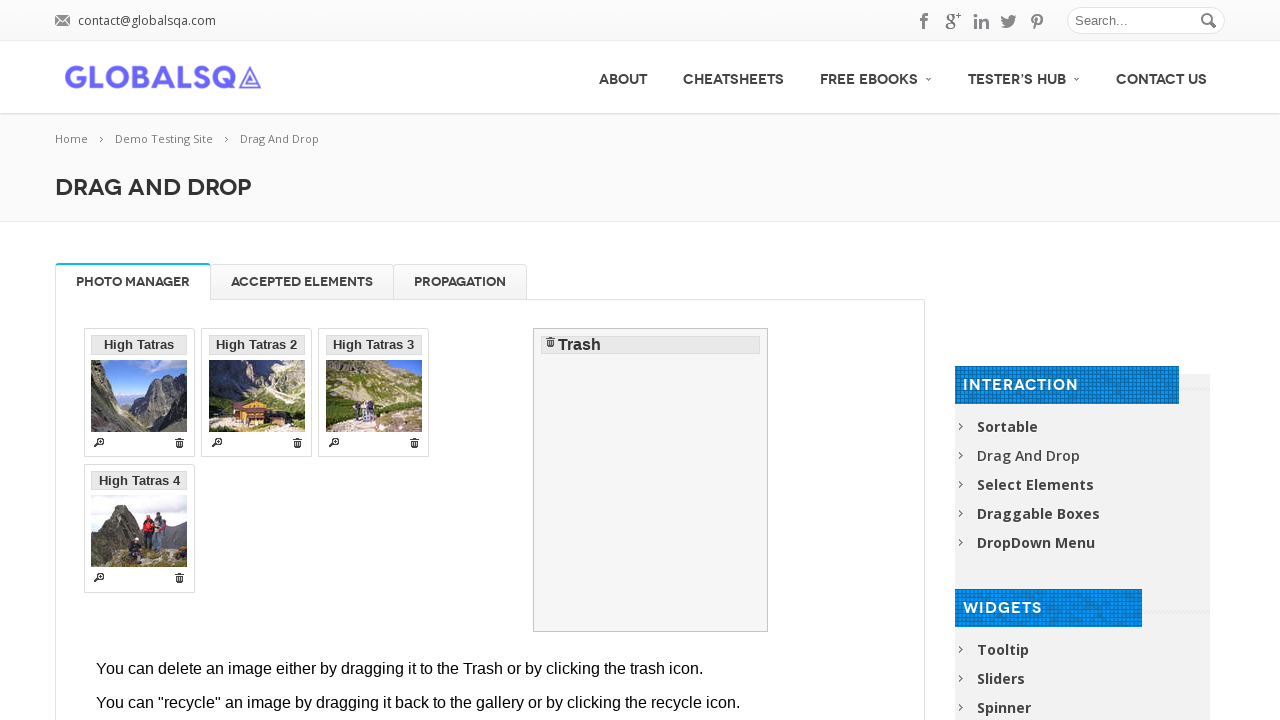

Dragged the chalet image into the trash container at (651, 480)
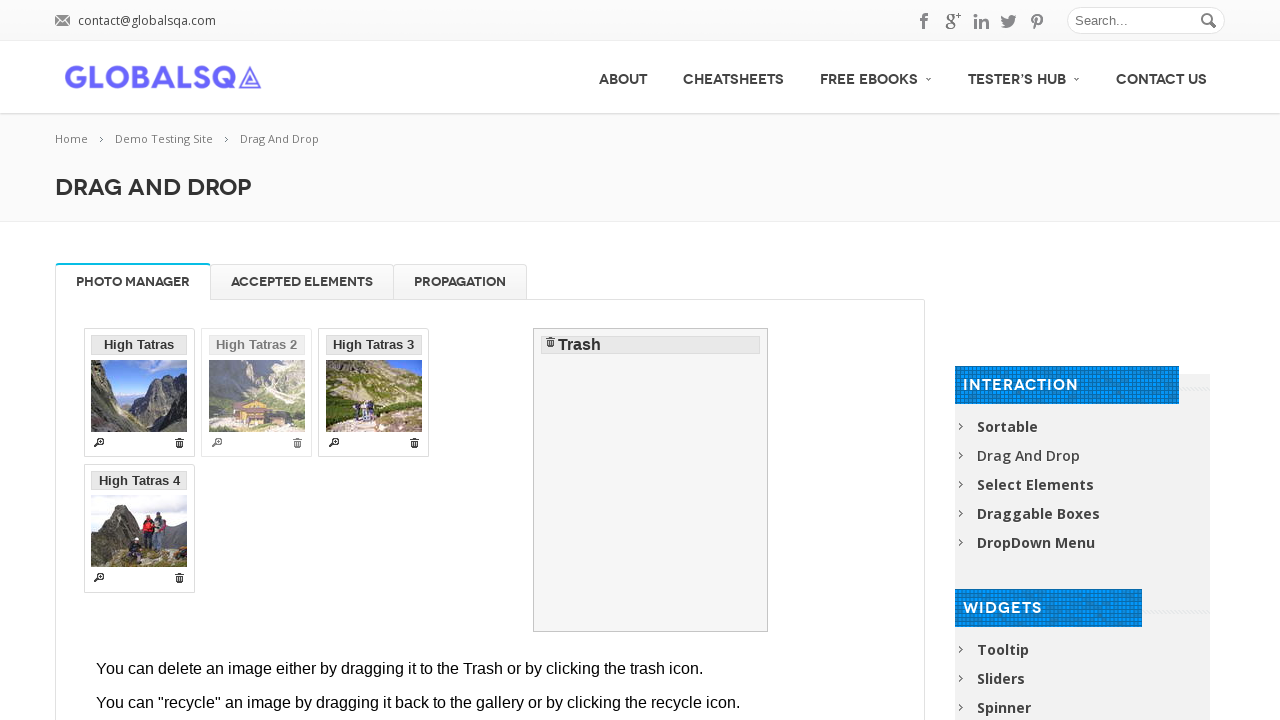

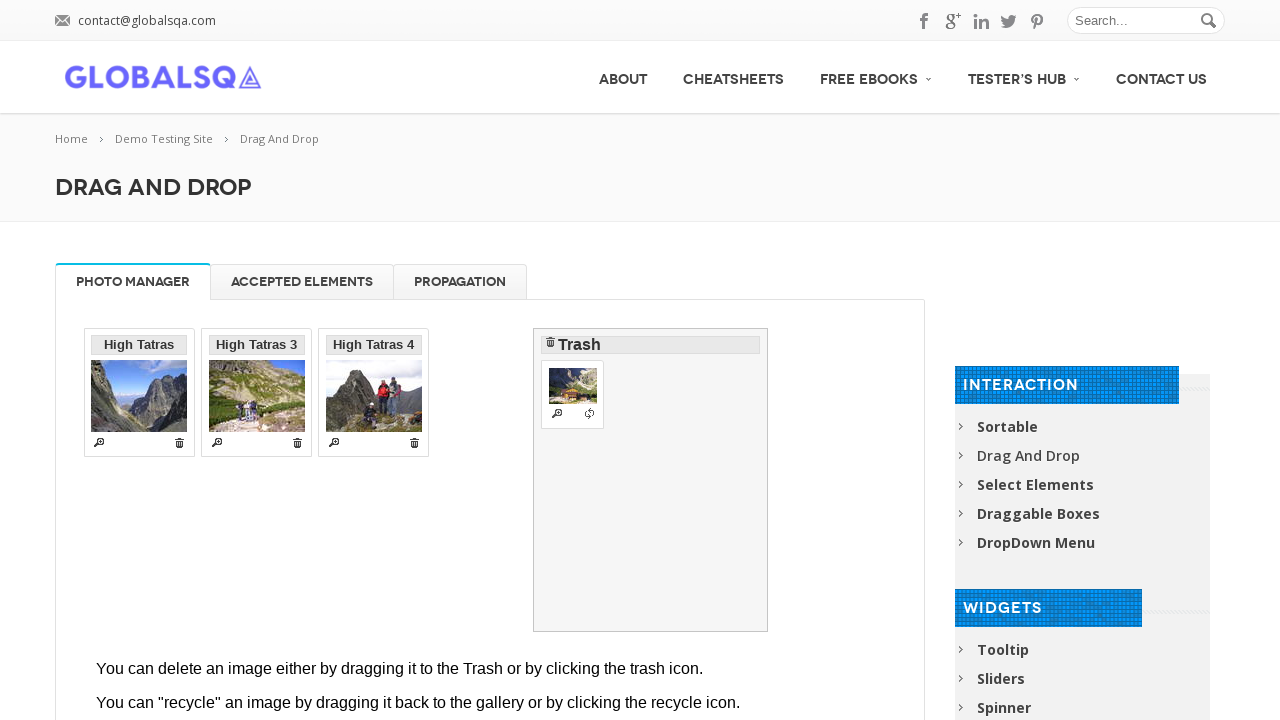